Tests movie ticket booking functionality by entering number of tickets, selecting ticket class, choosing registered user status, entering a promo code, and clicking the Book Now button to complete the booking.

Starting URL: https://muntasir101.github.io/Movie-Ticket-Booking/

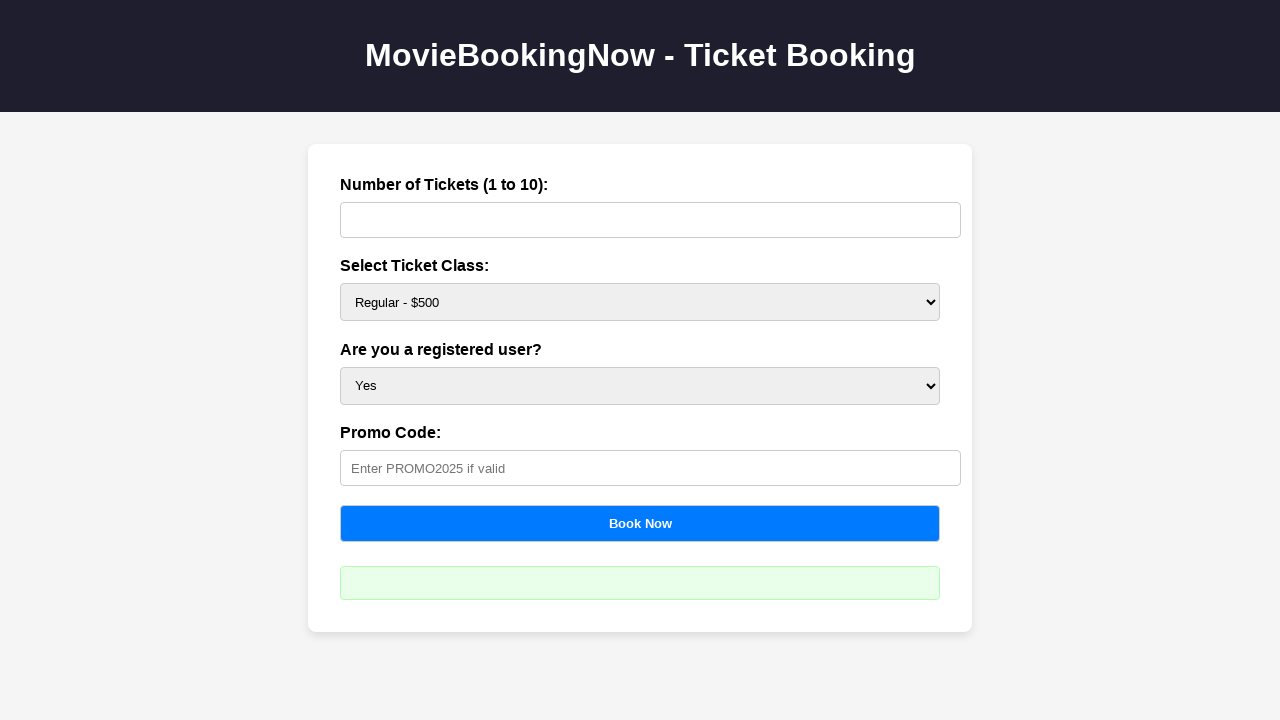

Entered number of tickets: 2 on #tickets
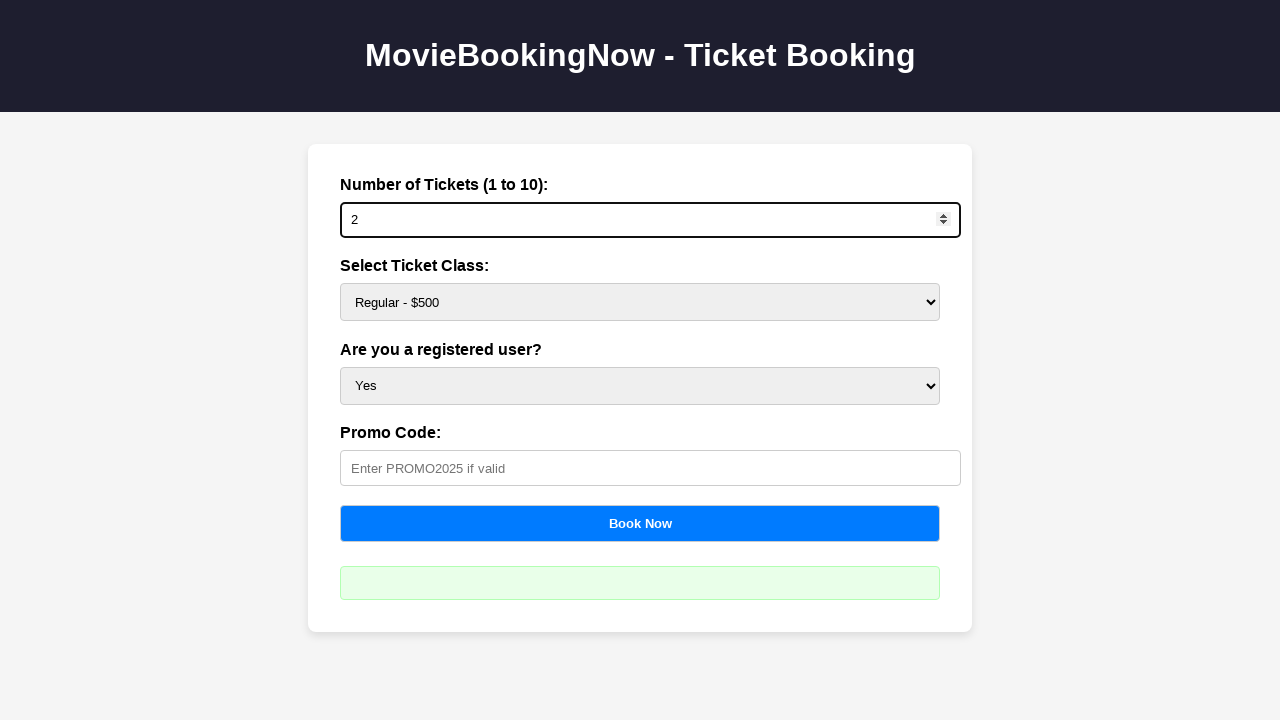

Selected ticket class: Silver ($750) on #price
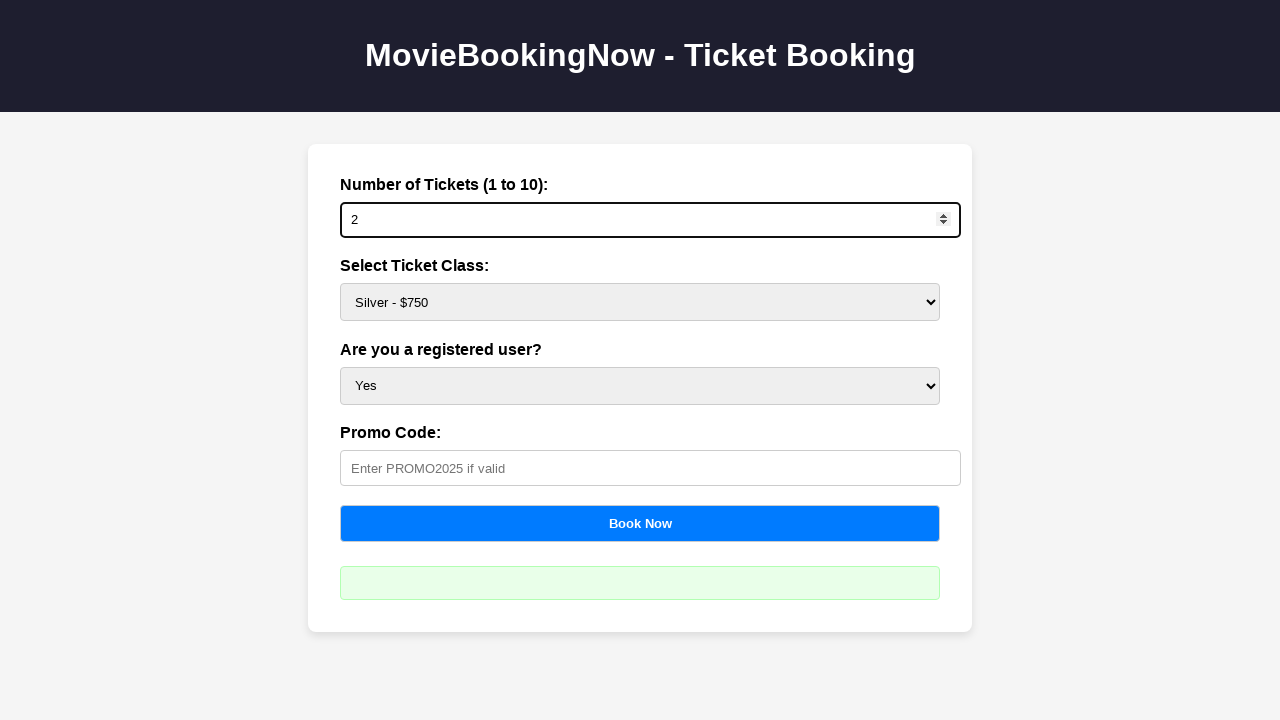

Selected registered user status: Yes on #user
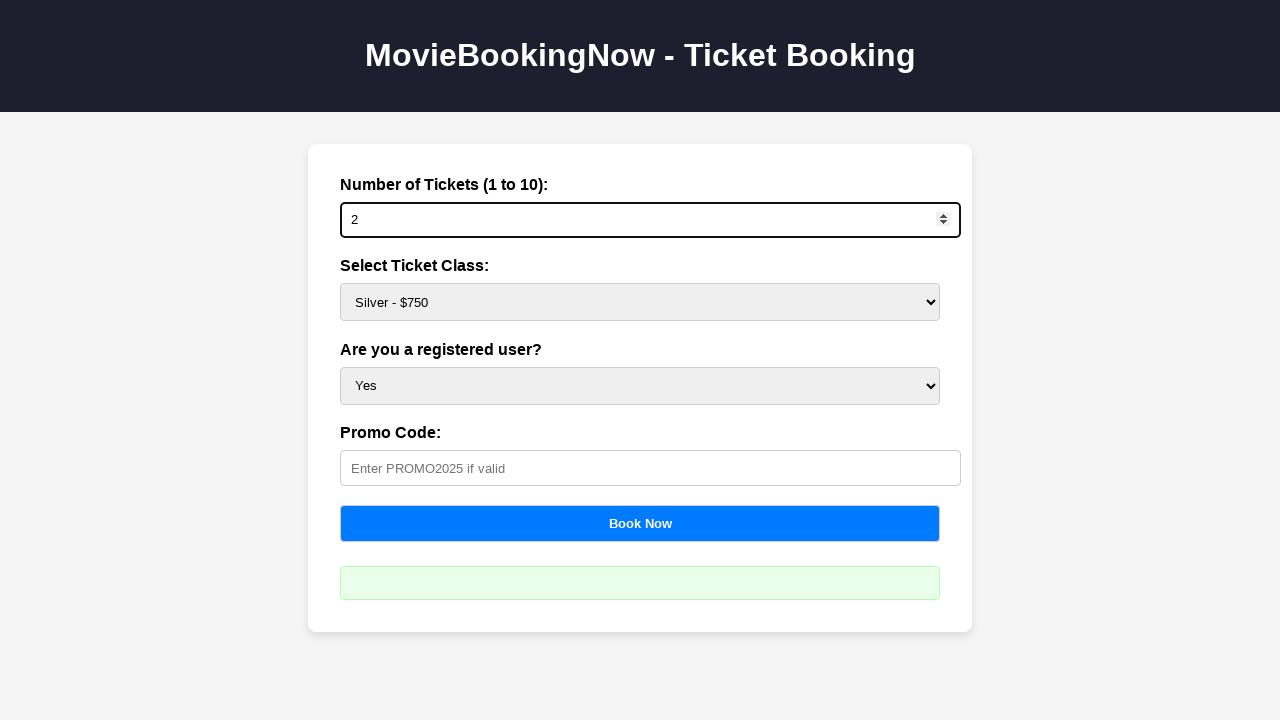

Entered promo code: PROMO2025 on #promo
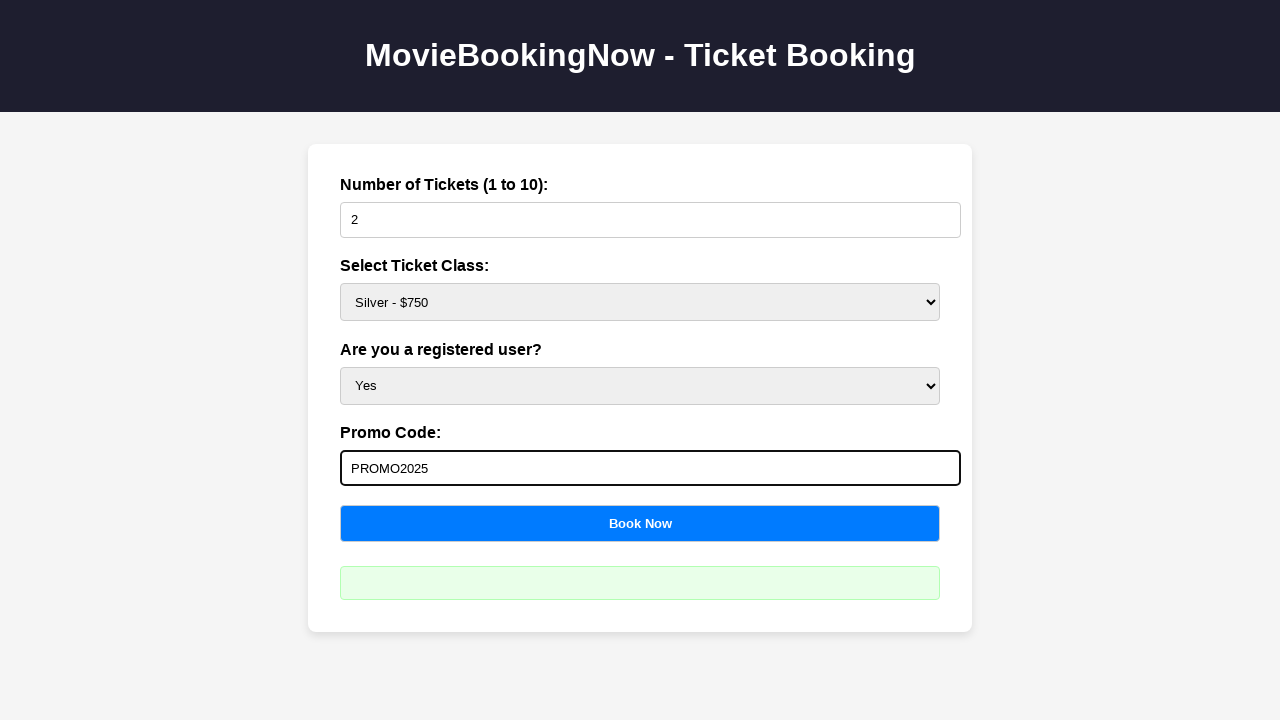

Clicked Book Now button to complete booking at (640, 523) on button[onclick='calculateBooking()']
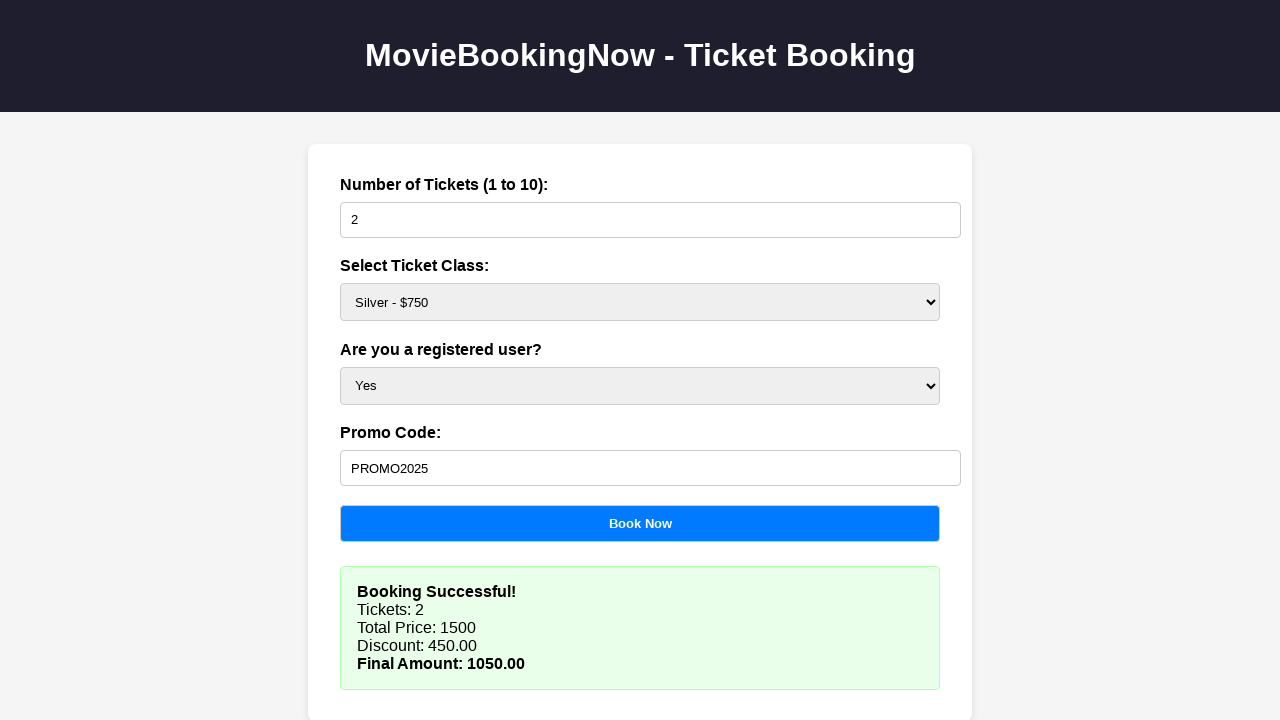

Booking result appeared on page
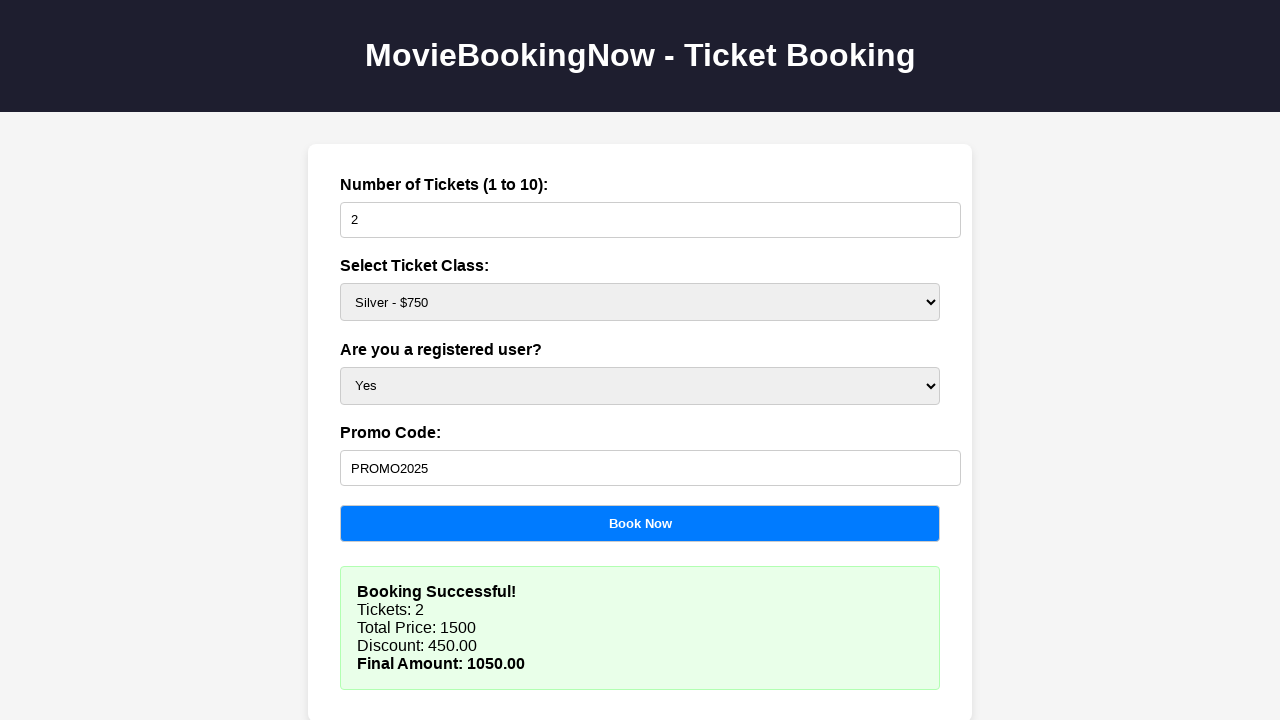

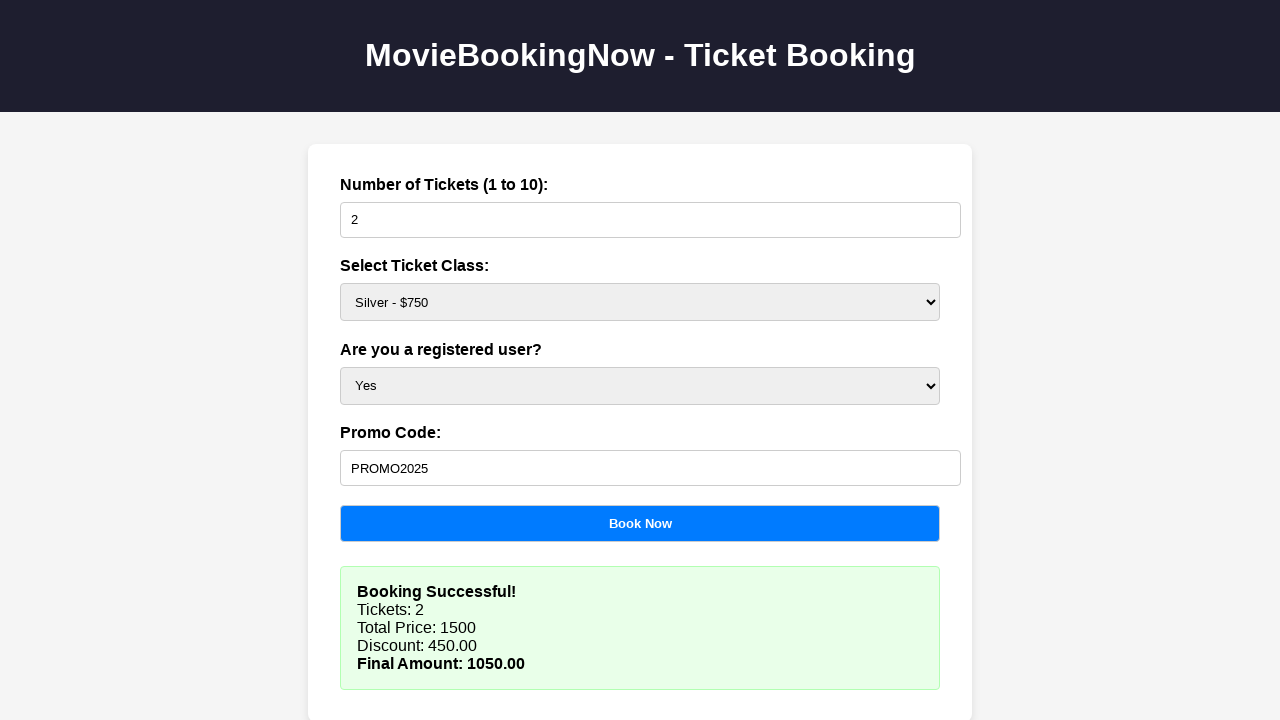